Navigates to WebdriverIO homepage and retrieves the HTML content of the dropdown menu element

Starting URL: https://webdriver.io

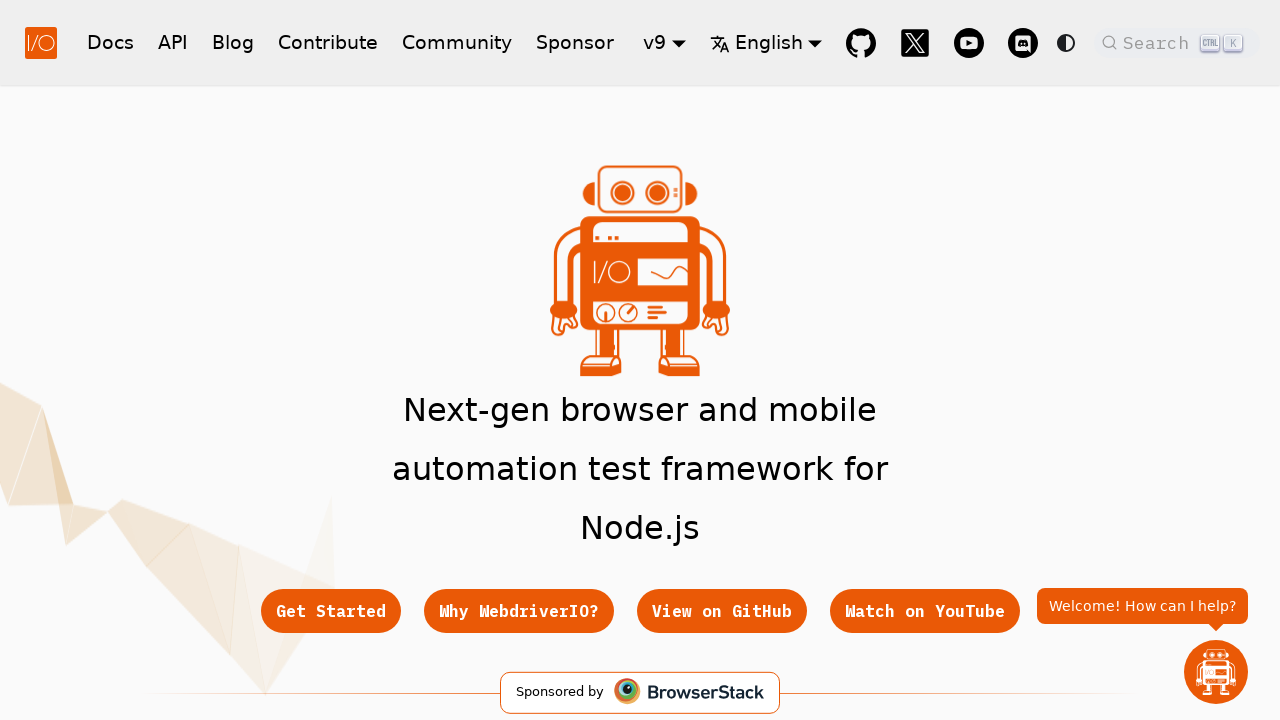

Waited for dropdown menu element to be attached to DOM
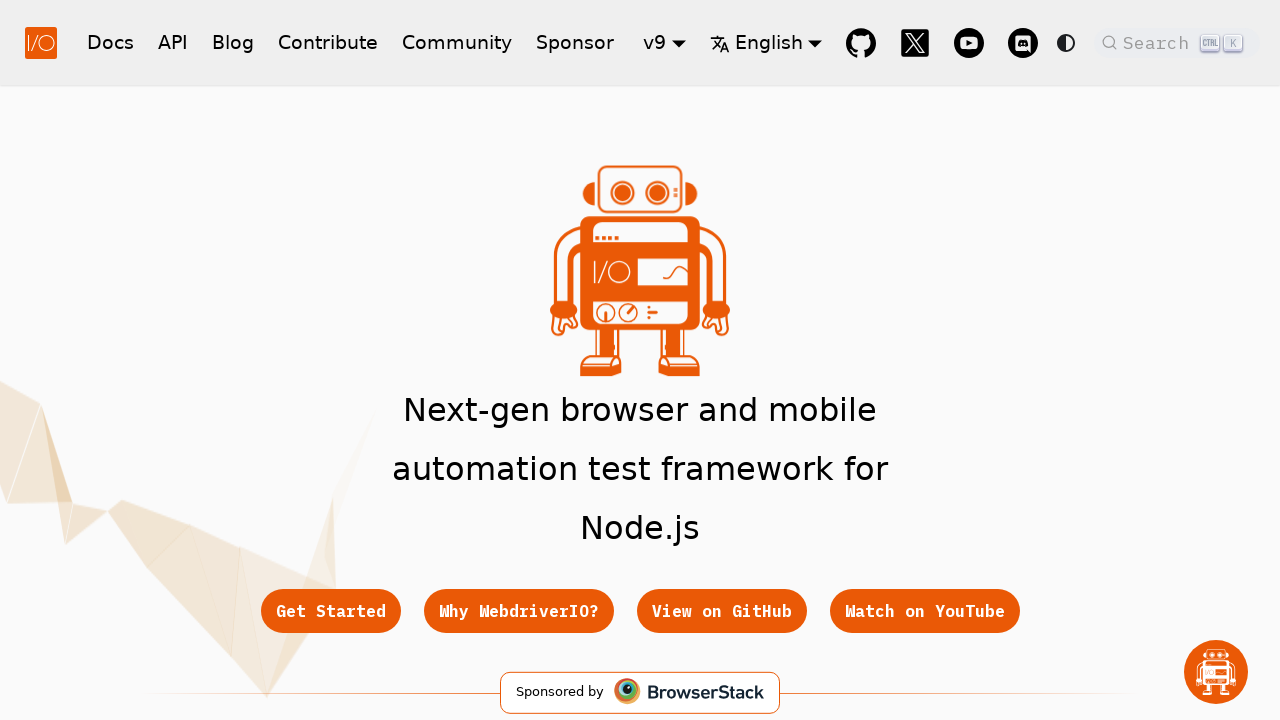

Retrieved outer HTML content of dropdown menu element
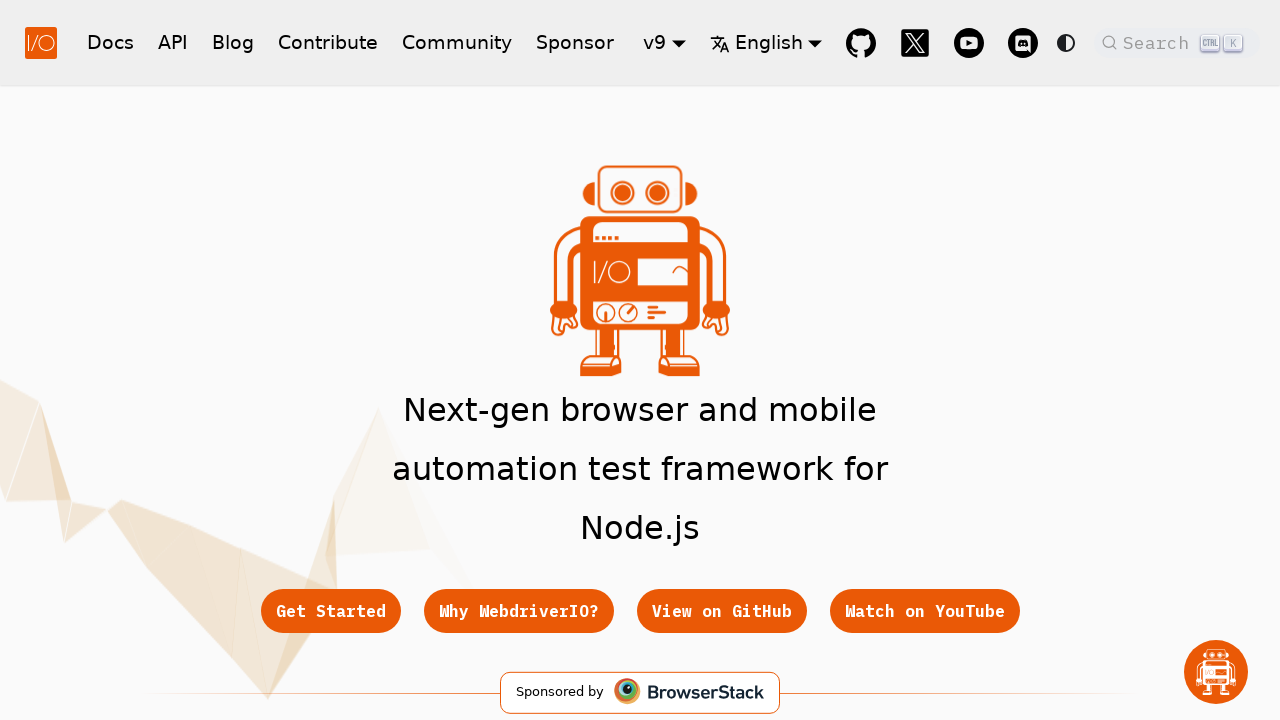

Retrieved inner HTML content of dropdown menu element
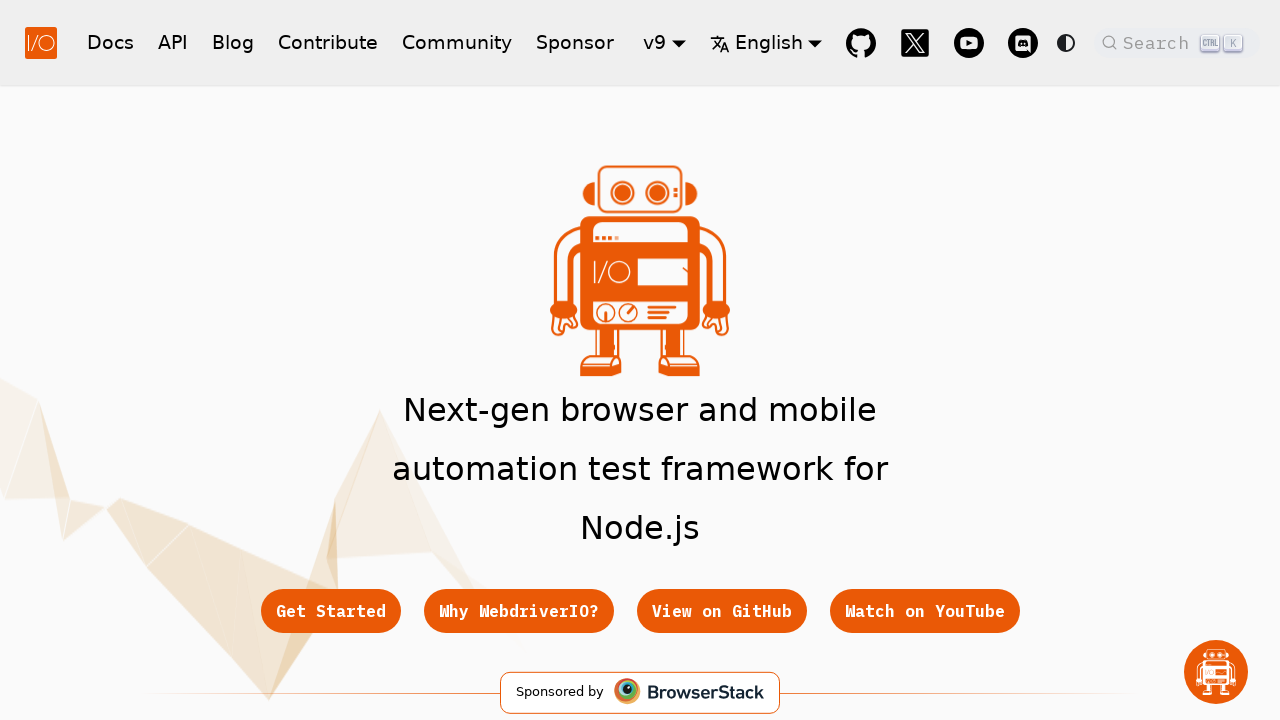

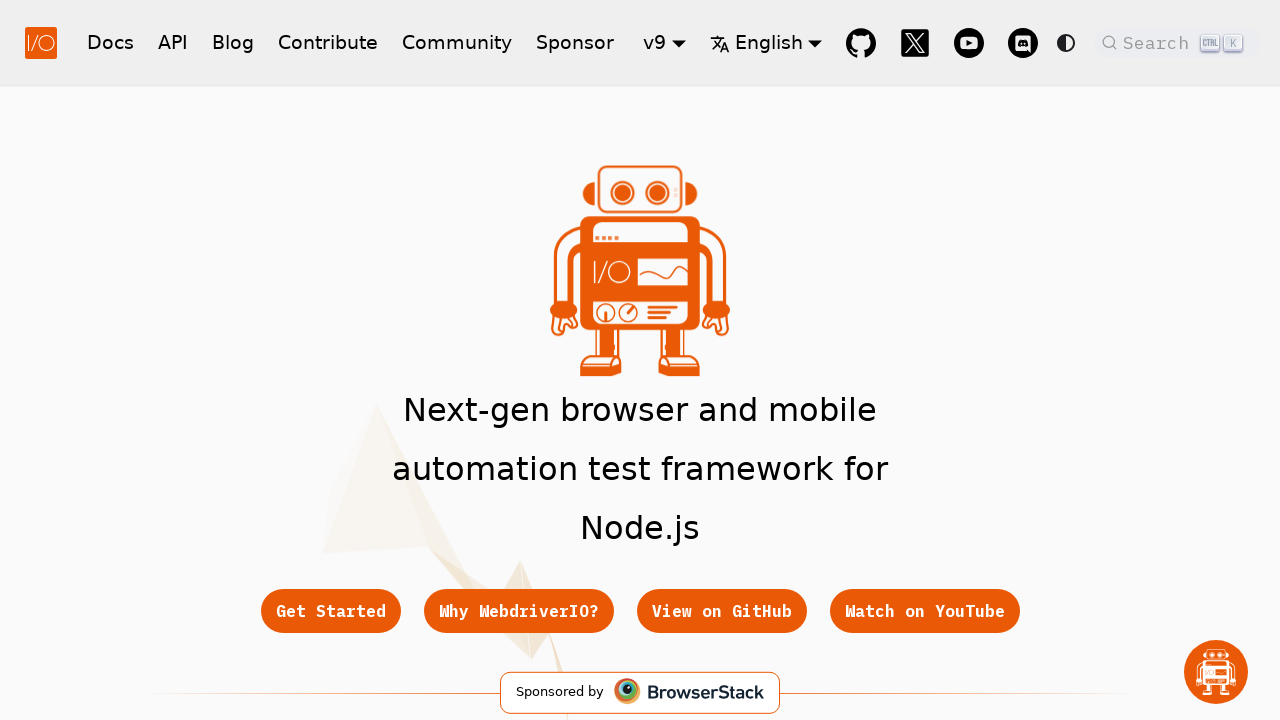